Tests filtering to show only completed items

Starting URL: https://demo.playwright.dev/todomvc

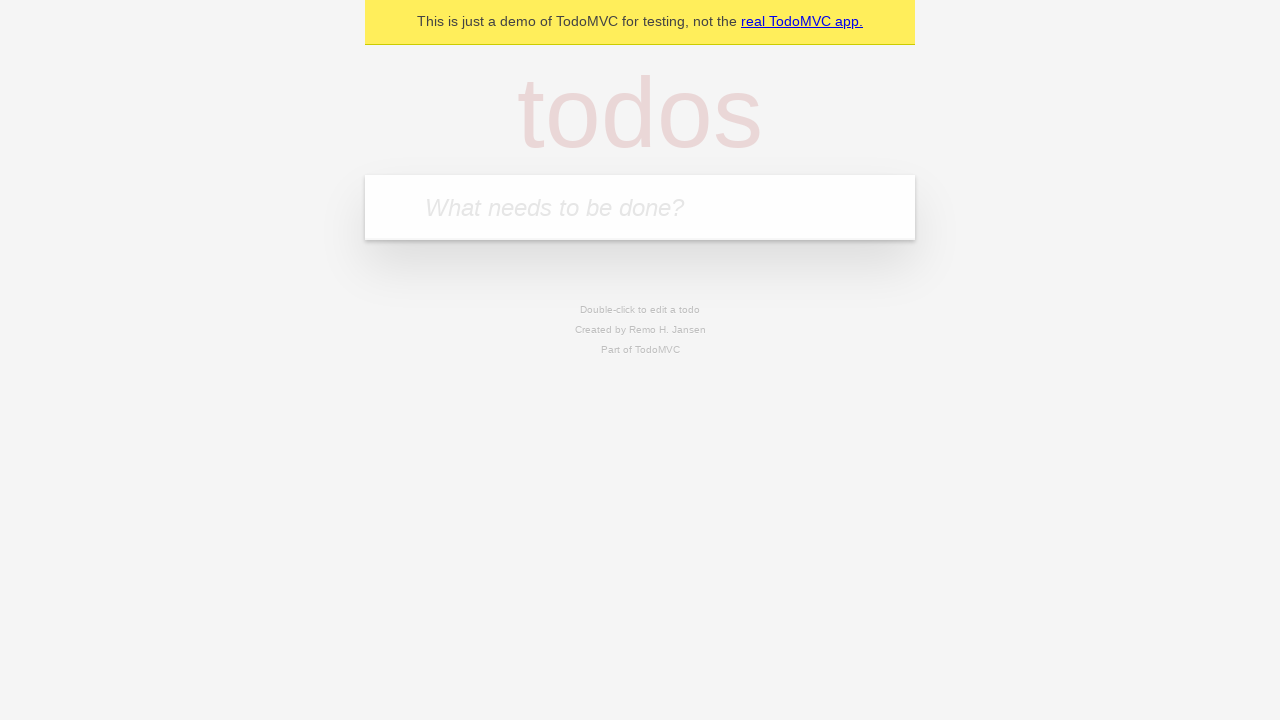

Filled todo input with 'buy some cheese' on internal:attr=[placeholder="What needs to be done?"i]
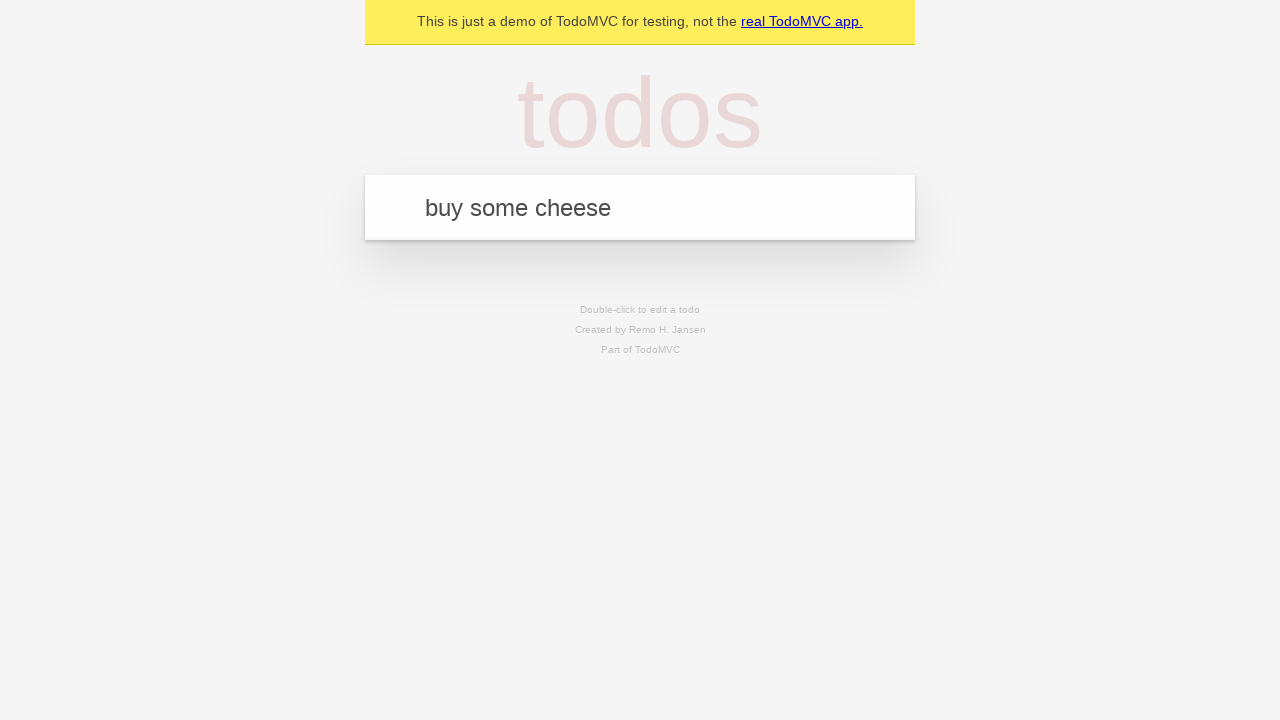

Pressed Enter to add 'buy some cheese' todo on internal:attr=[placeholder="What needs to be done?"i]
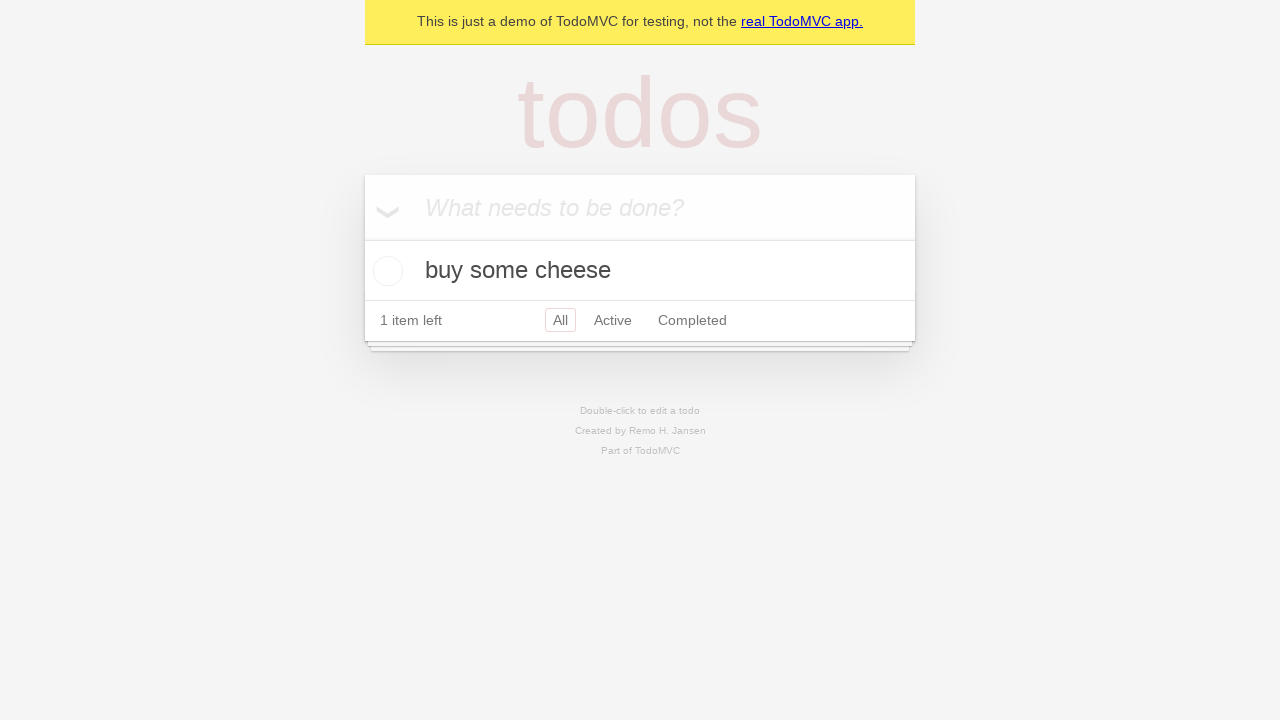

Filled todo input with 'feed the cat' on internal:attr=[placeholder="What needs to be done?"i]
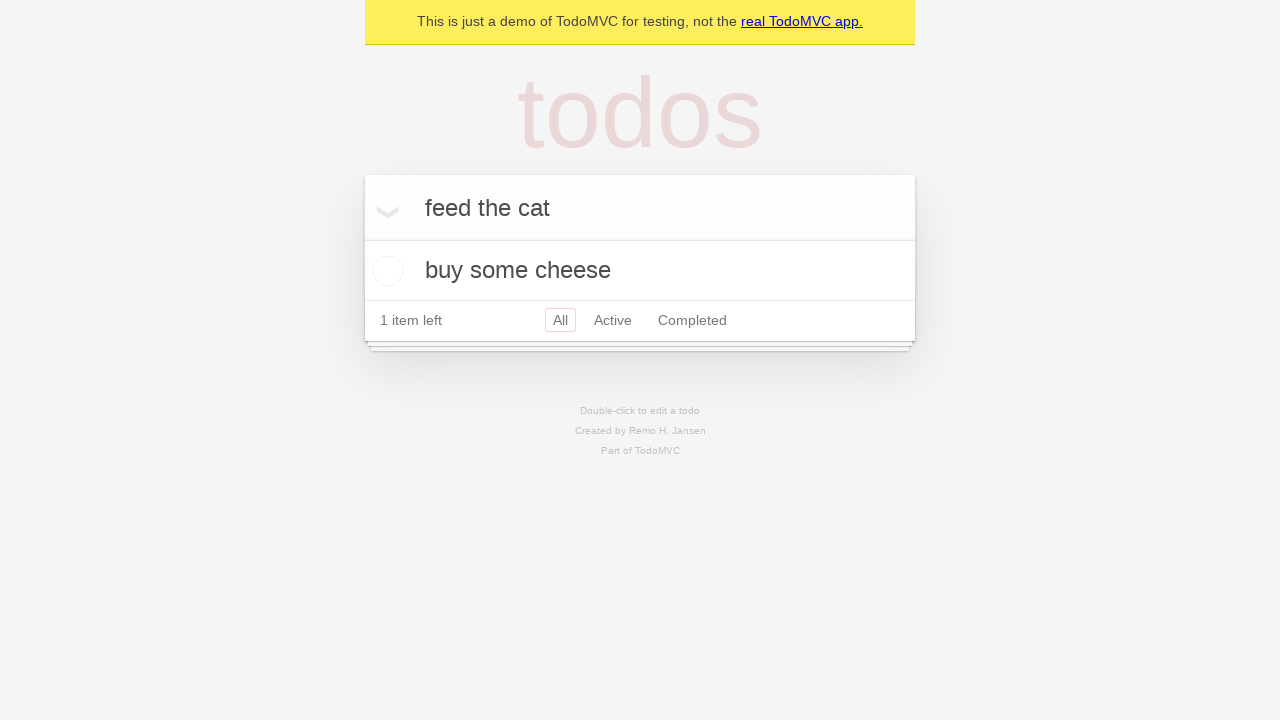

Pressed Enter to add 'feed the cat' todo on internal:attr=[placeholder="What needs to be done?"i]
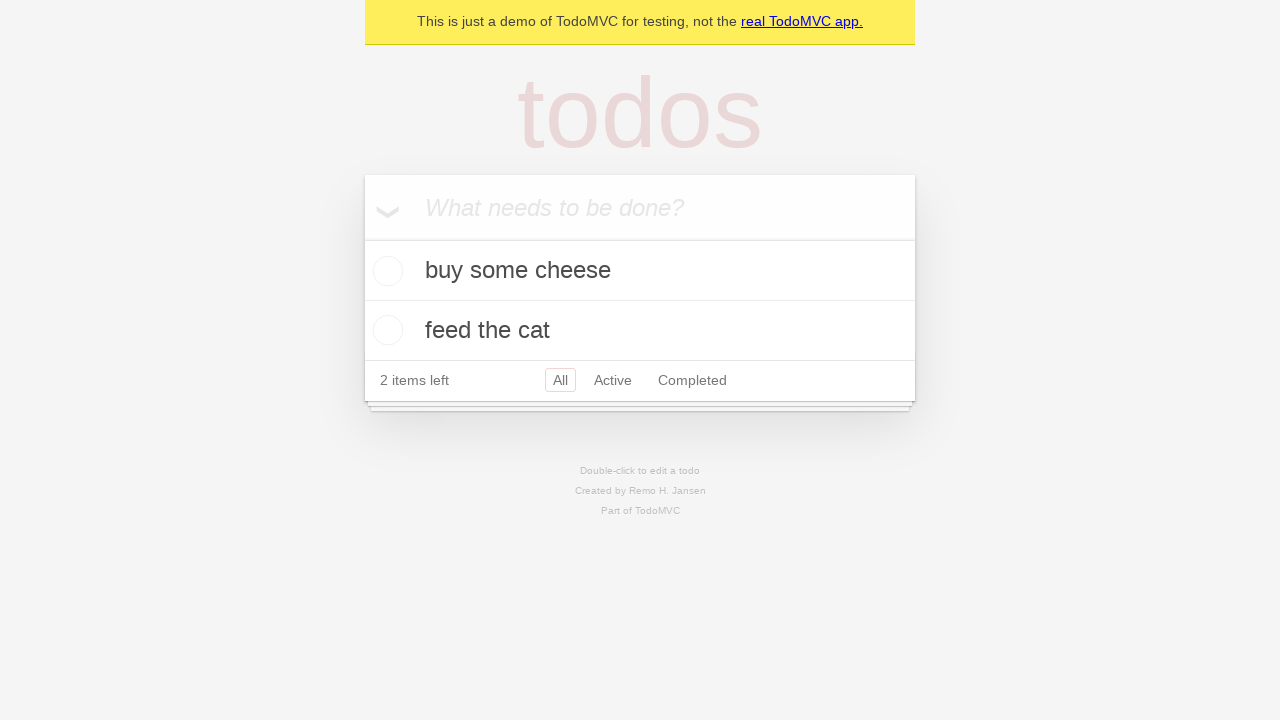

Filled todo input with 'book a doctors appointment' on internal:attr=[placeholder="What needs to be done?"i]
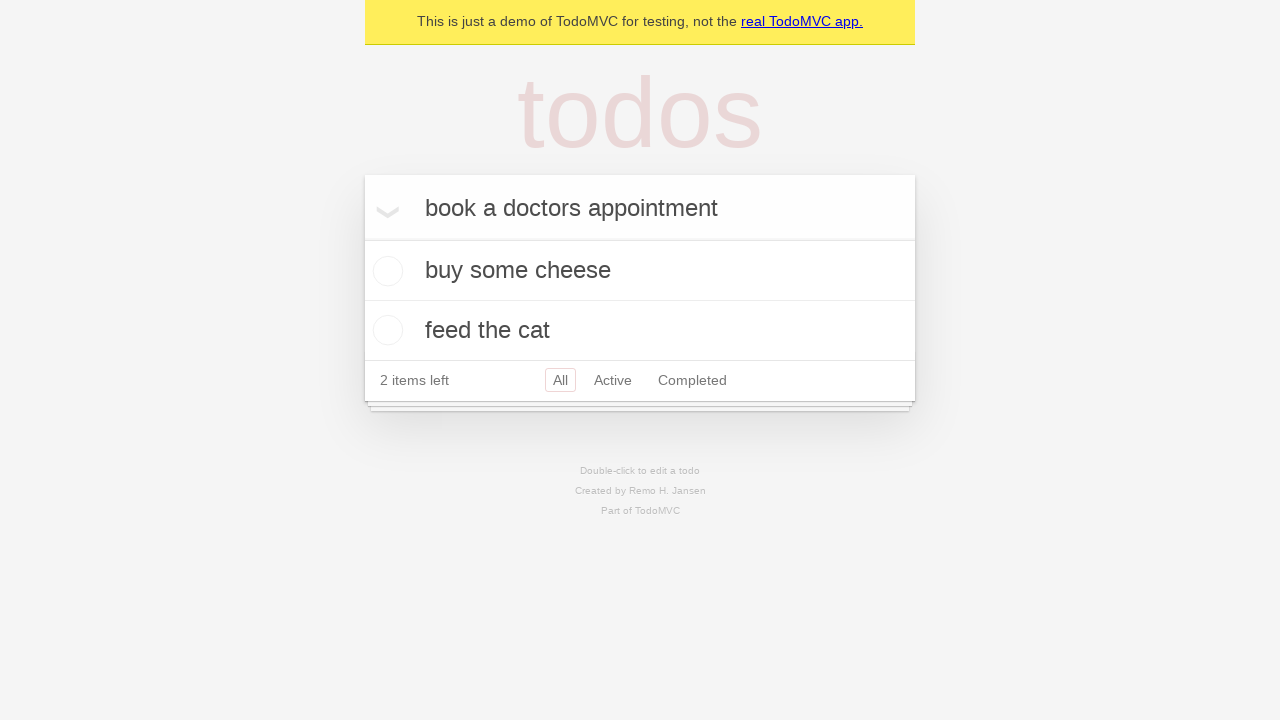

Pressed Enter to add 'book a doctors appointment' todo on internal:attr=[placeholder="What needs to be done?"i]
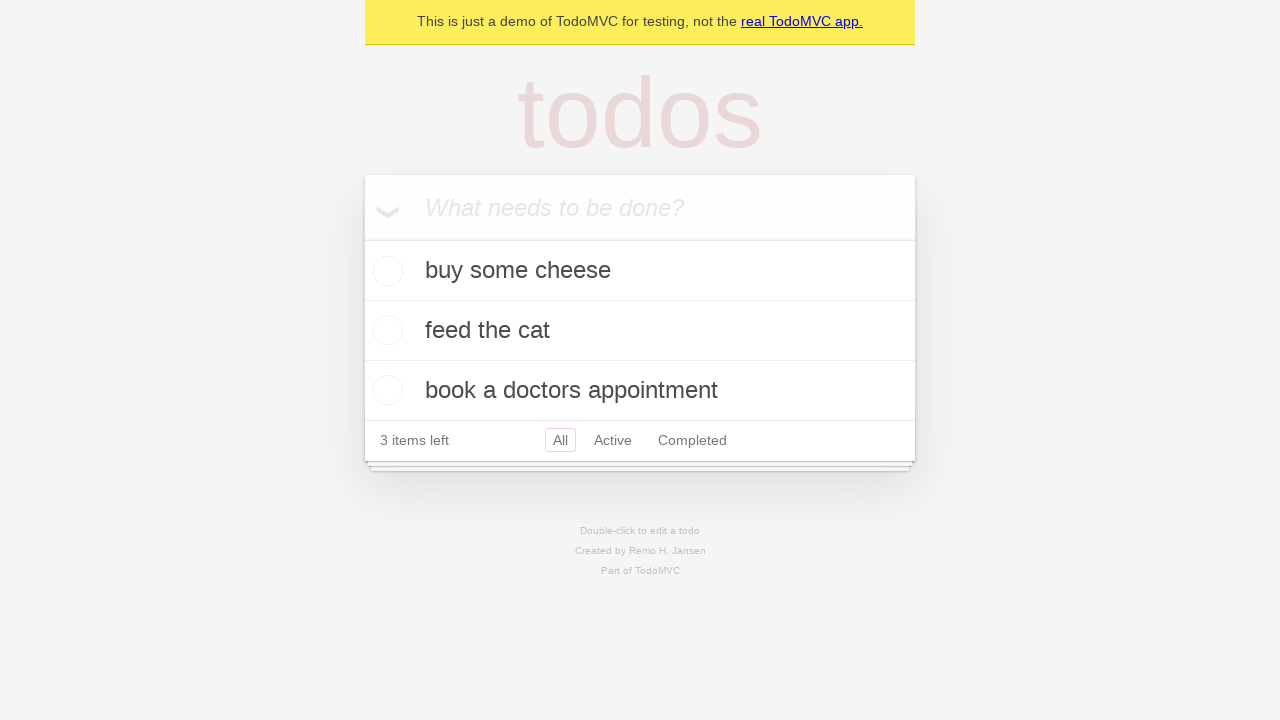

Checked the second todo item 'feed the cat' at (385, 330) on internal:testid=[data-testid="todo-item"s] >> nth=1 >> internal:role=checkbox
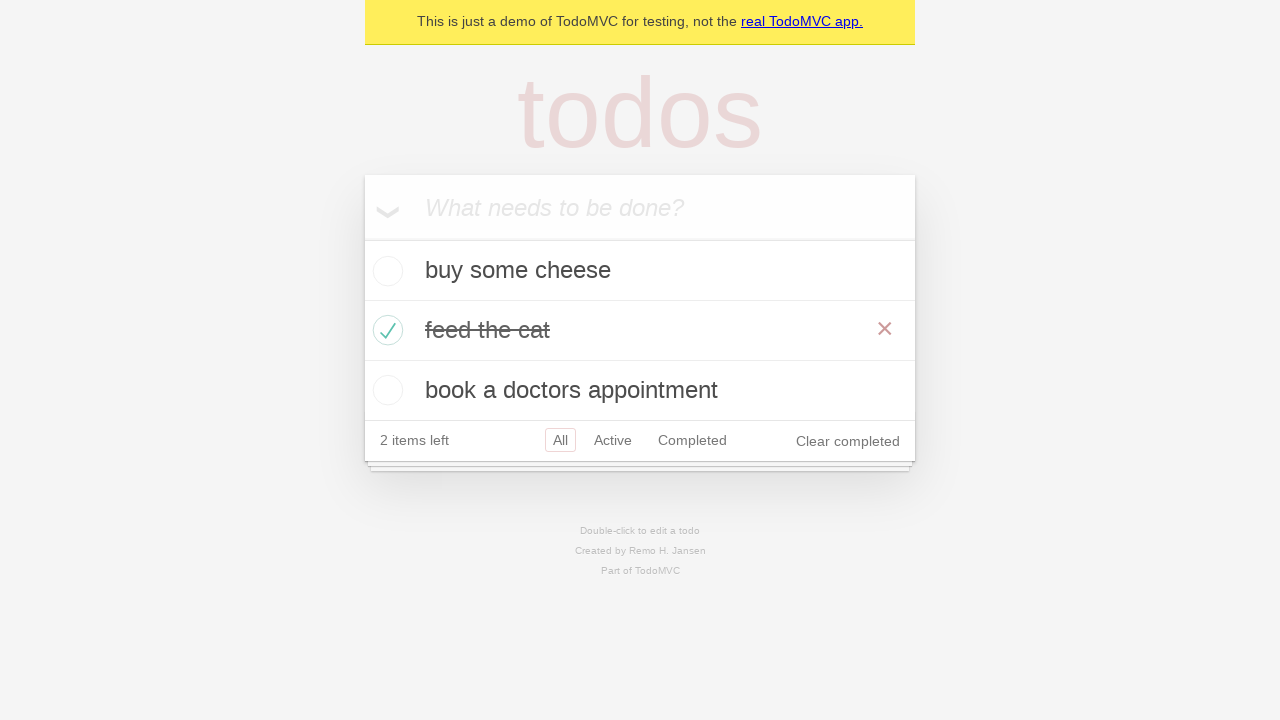

Clicked Completed filter to display only completed items at (692, 440) on internal:role=link[name="Completed"i]
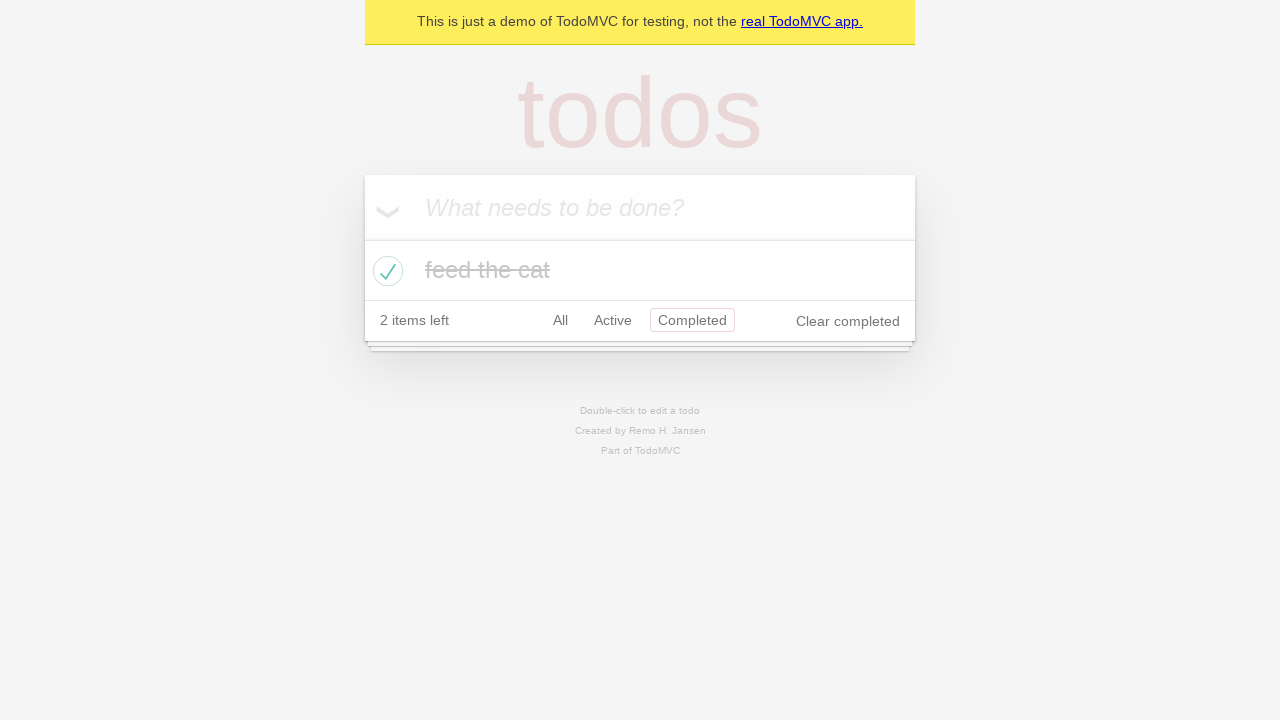

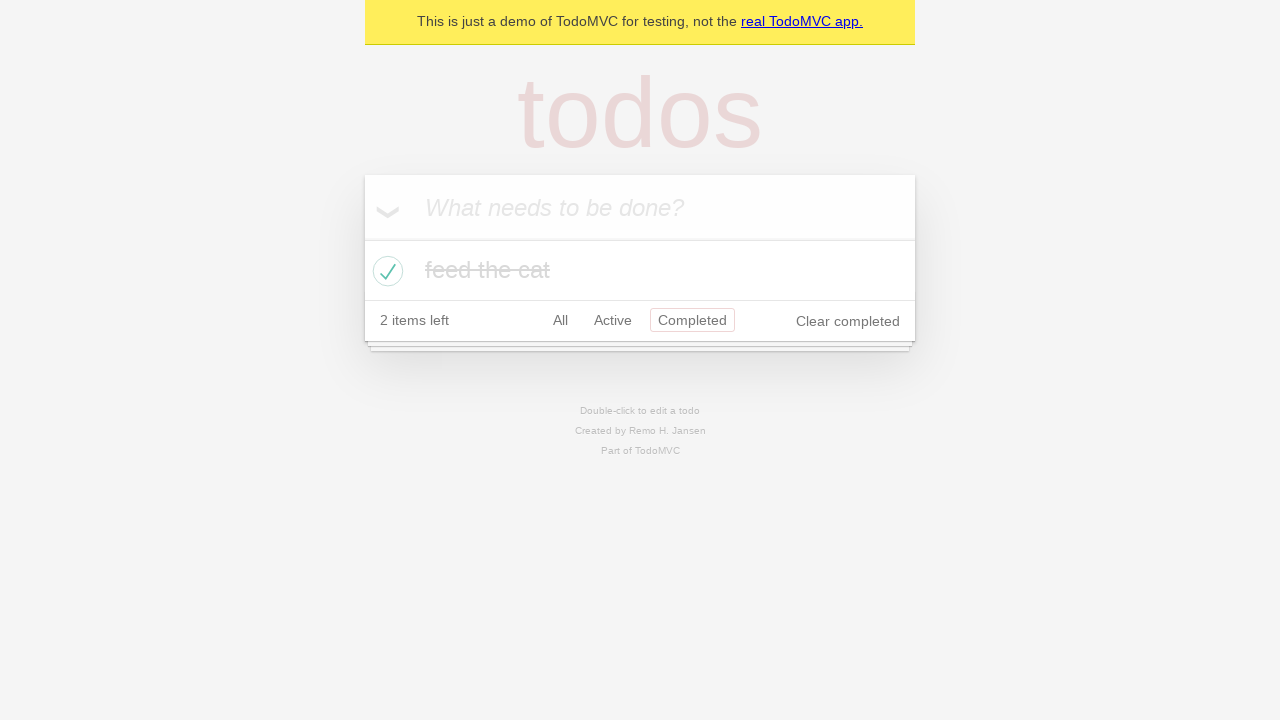